Navigates to Carbon (code snippet image generator) with pre-filled code text and clicks the export/download button to generate an image of the code snippet.

Starting URL: https://carbon.now.sh/?bg=rgba(126%2C211%2C33%2C1)&t=one-light&wt=none&l=text&ds=true&dsyoff=20px&dsblur=68px&wc=true&wa=true&pv=56px&ph=56px&ln=false&fl=1&fm=Hack&fs=14px&lh=143%25&si=false&es=4x&wm=false&code=Daily%20Plan%3A%0A-%20Review%20code%0A-%20Write%20tests%0A-%20Deploy%20updates

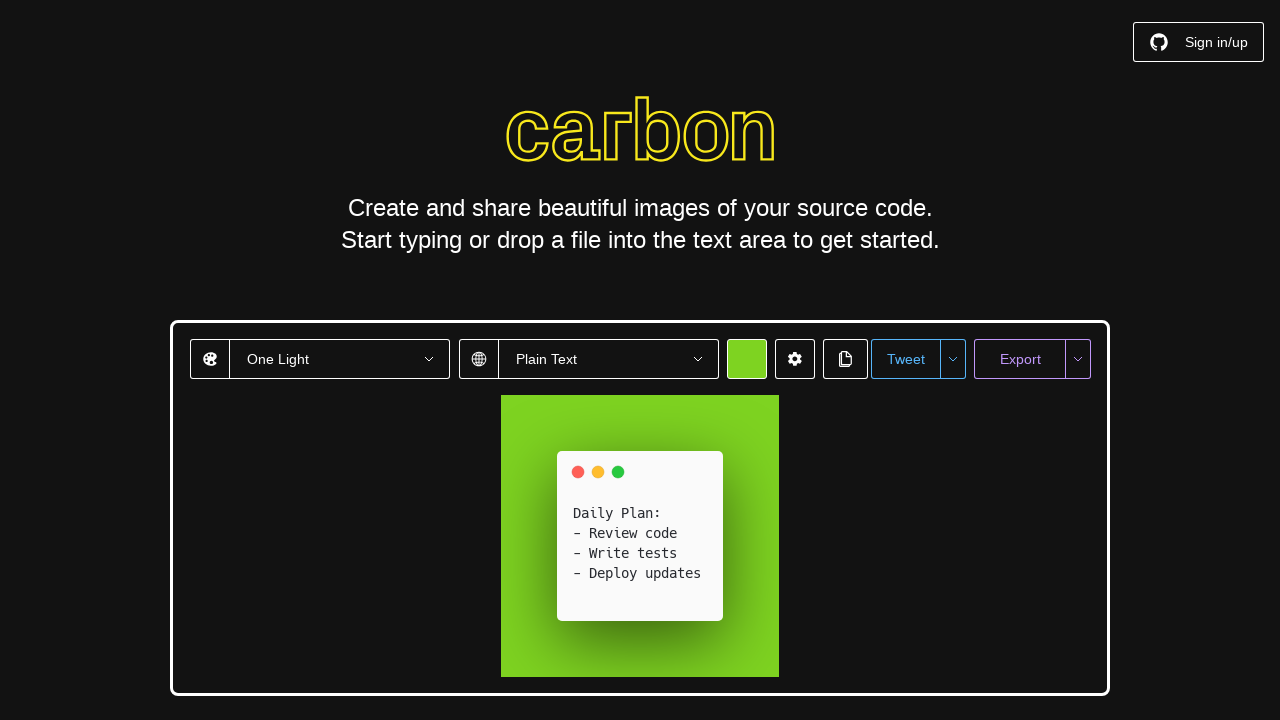

Waited for page to fully load (networkidle)
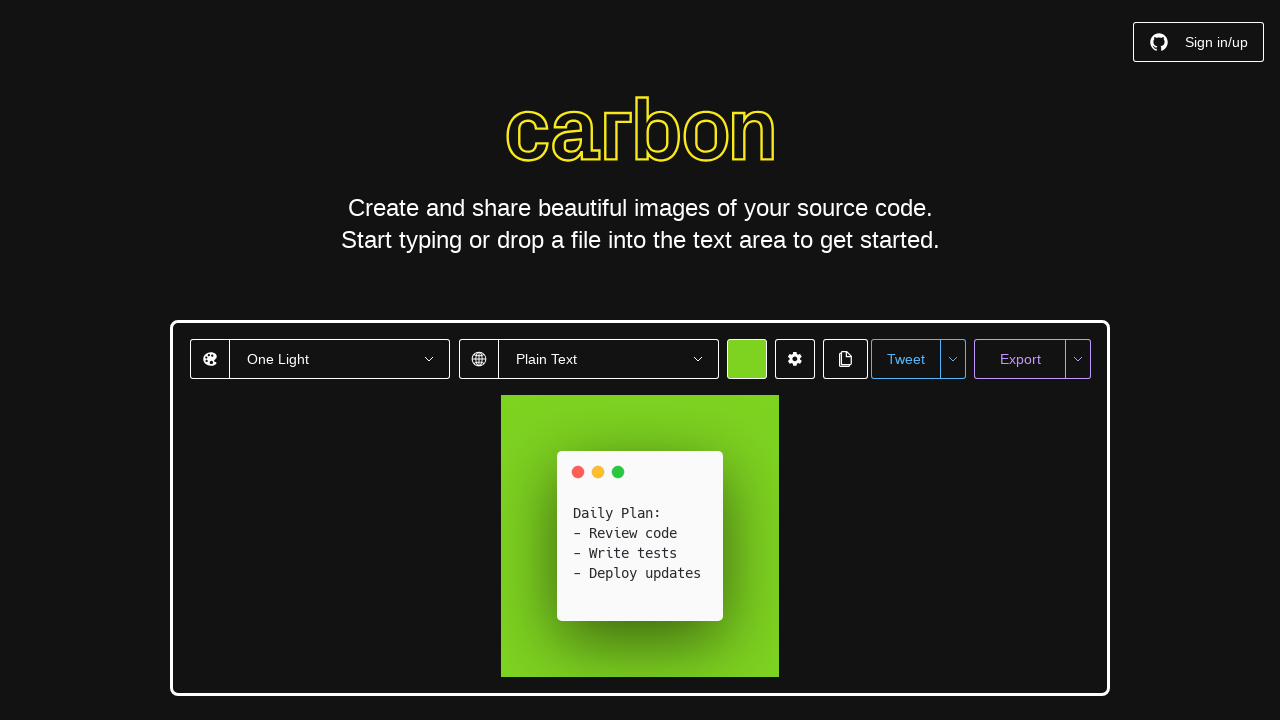

Clicked Export button to download code snippet image at (1020, 359) on button:has-text('Export')
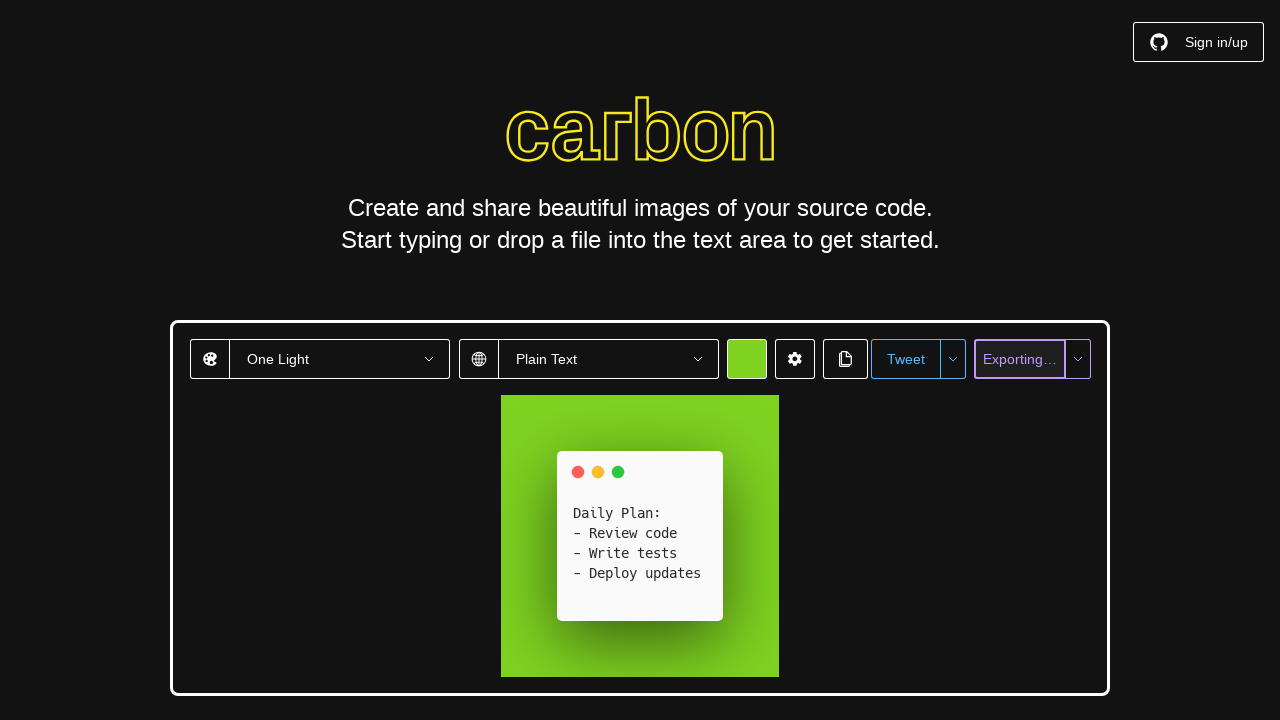

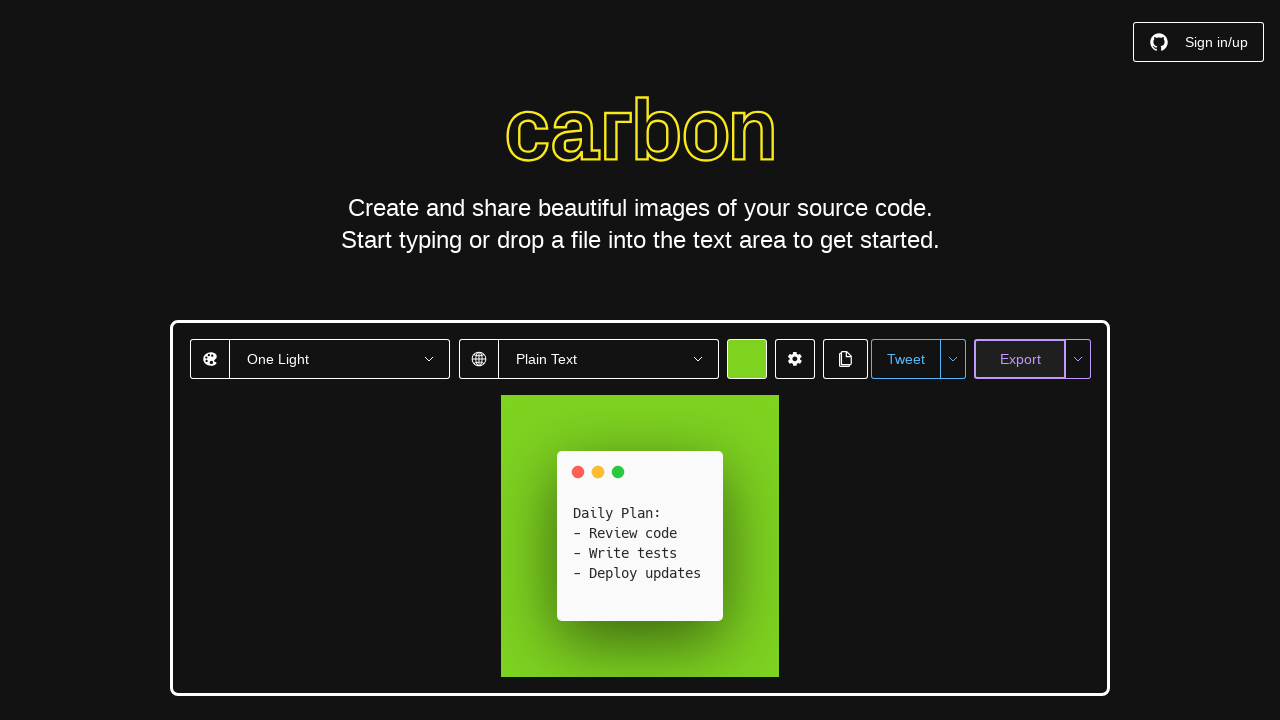